Tests various alert and dialog interactions including accepting alerts, dismissing alerts, sending text to prompts, and handling confirmation dialogs on the Leafground practice website

Starting URL: https://leafground.com/dashboard.xhtml

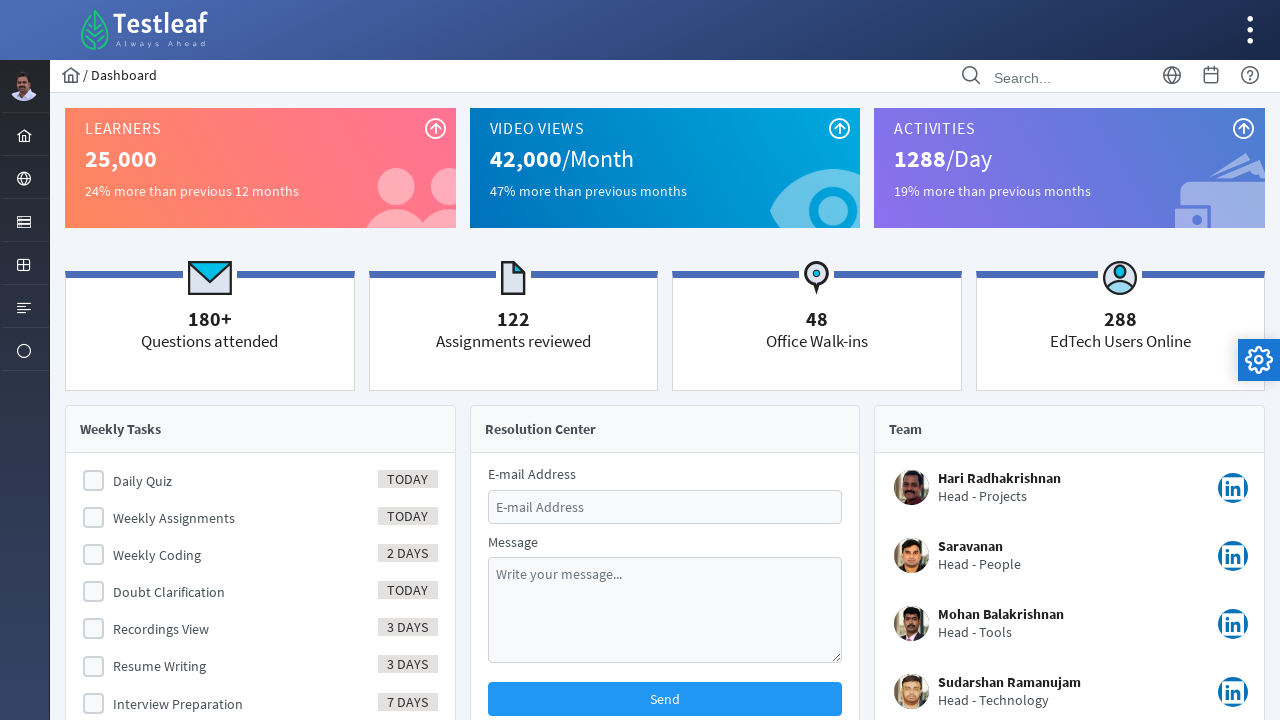

Clicked on Browser section in navigation menu at (24, 179) on xpath=//*[@class='pi pi-globe layout-menuitem-icon']
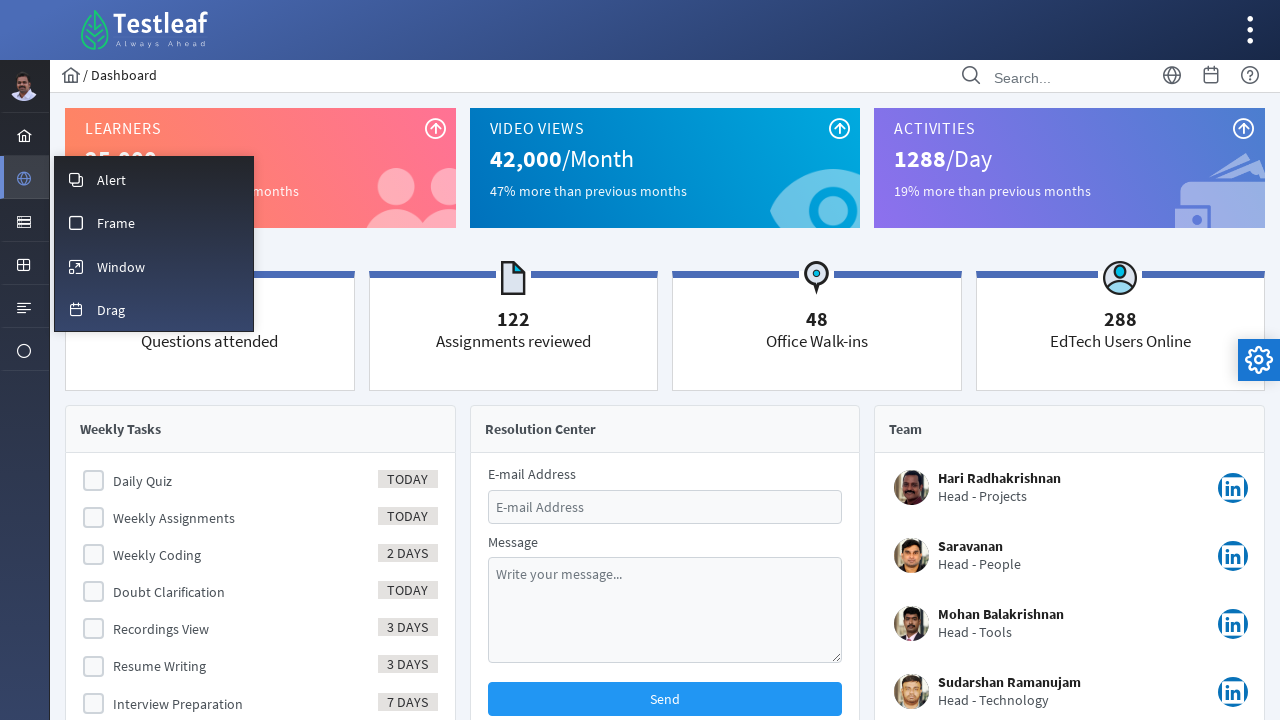

Clicked on Alert subsection in navigation menu at (76, 180) on xpath=//*[@class='pi pi-fw pi-clone layout-menuitem-icon']
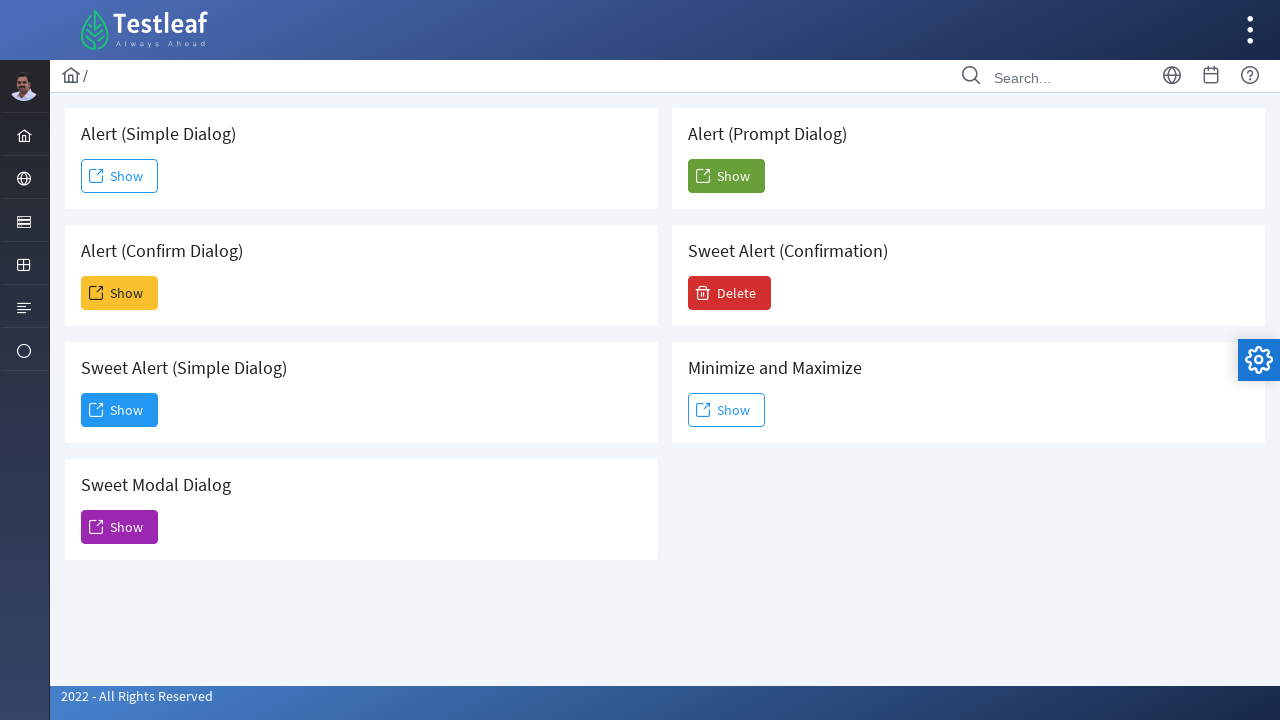

Clicked first button to trigger simple alert at (120, 176) on xpath=(//*[@class='ui-button ui-widget ui-state-default ui-corner-all ui-button-
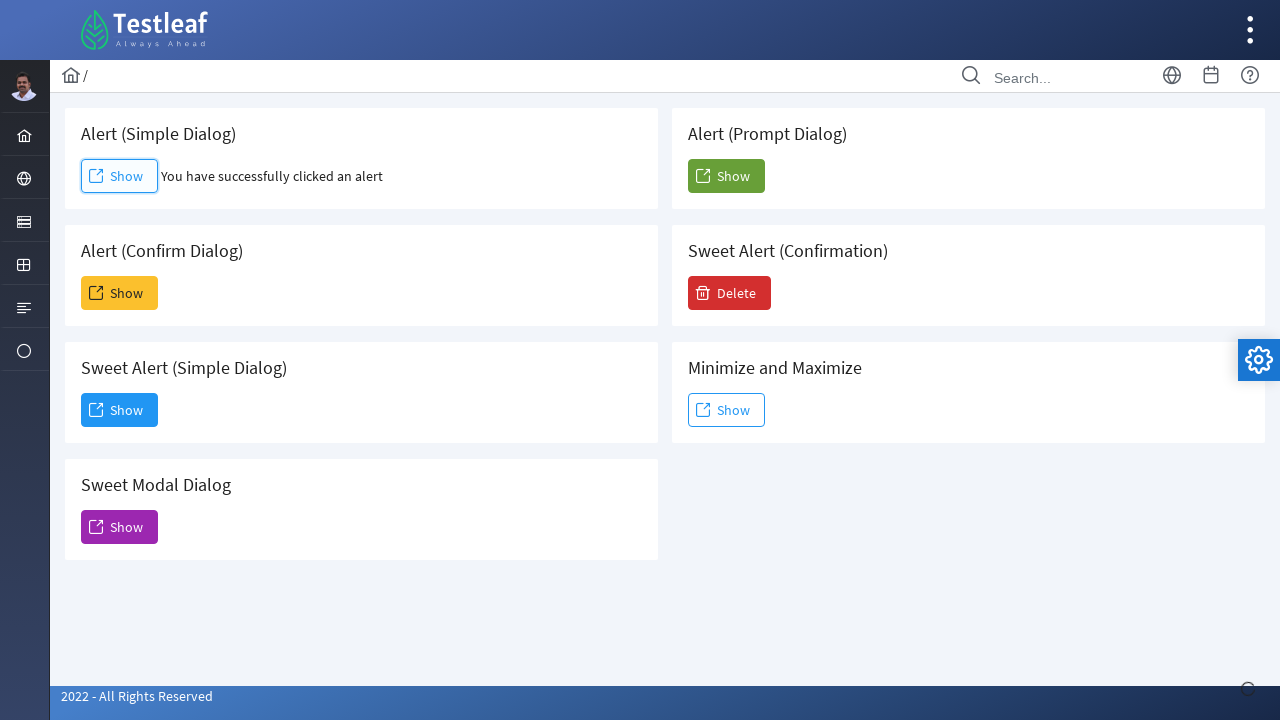

Accepted simple alert dialog
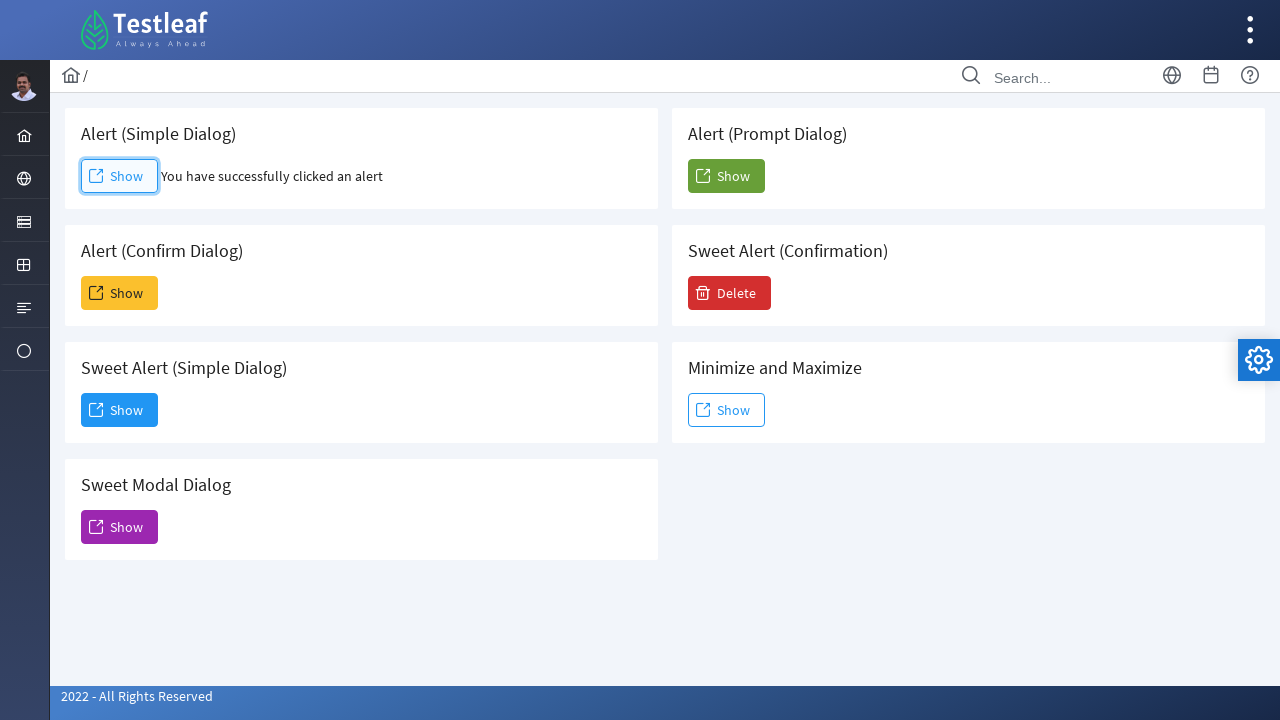

Clicked button to trigger prompt alert at (726, 176) on xpath=(//*[@class='ui-button ui-widget ui-state-default ui-corner-all ui-button-
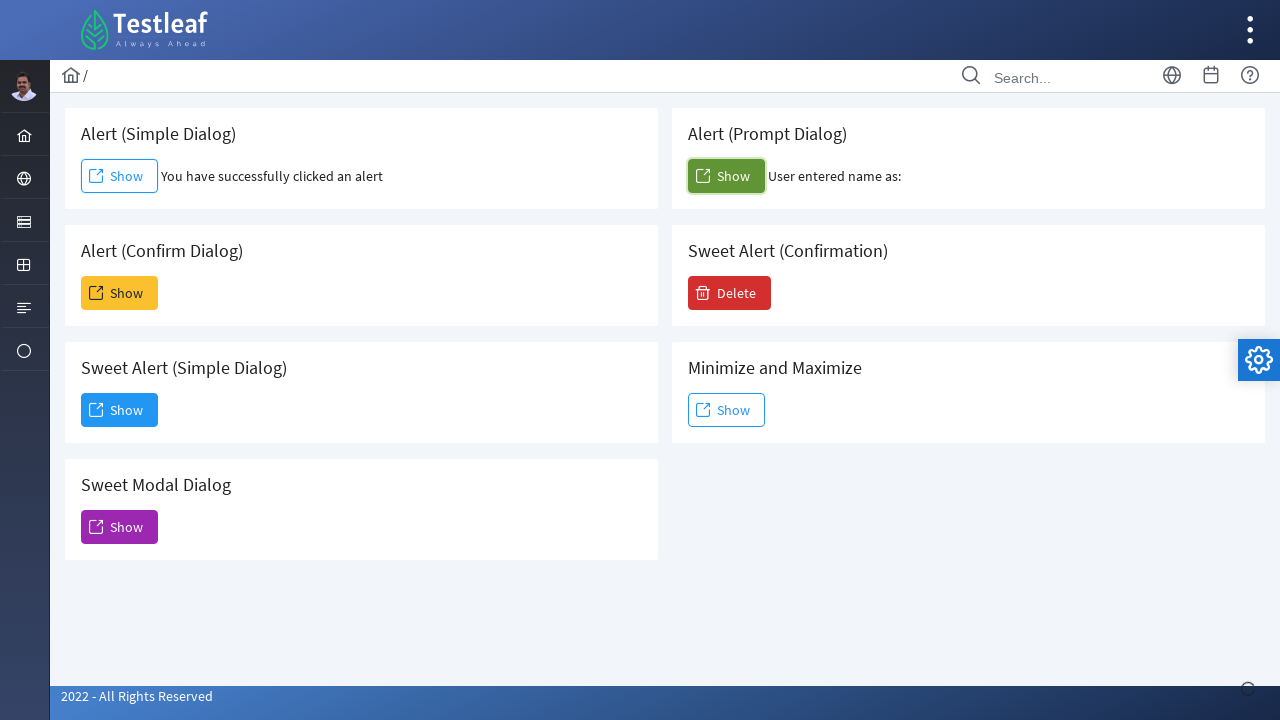

Accepted prompt alert dialog with text 'test'
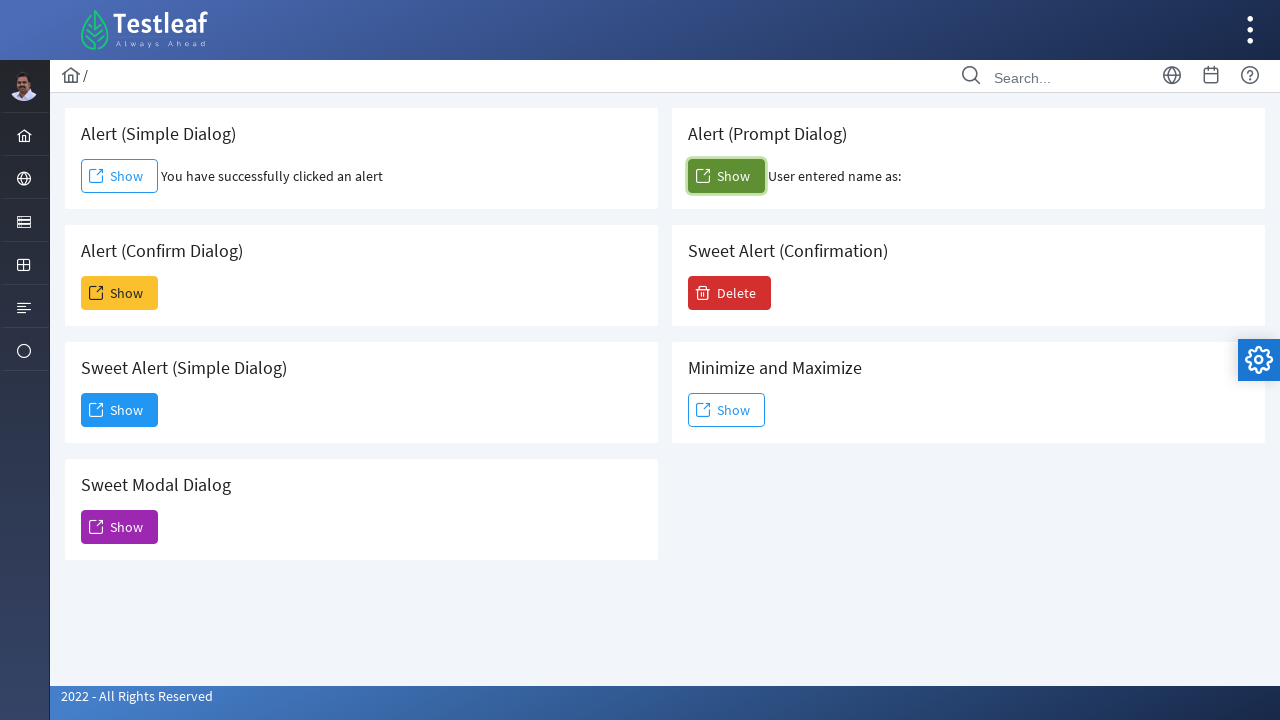

Clicked button to trigger confirmation alert at (120, 293) on xpath=(//*[@class='ui-button ui-widget ui-state-default ui-corner-all ui-button-
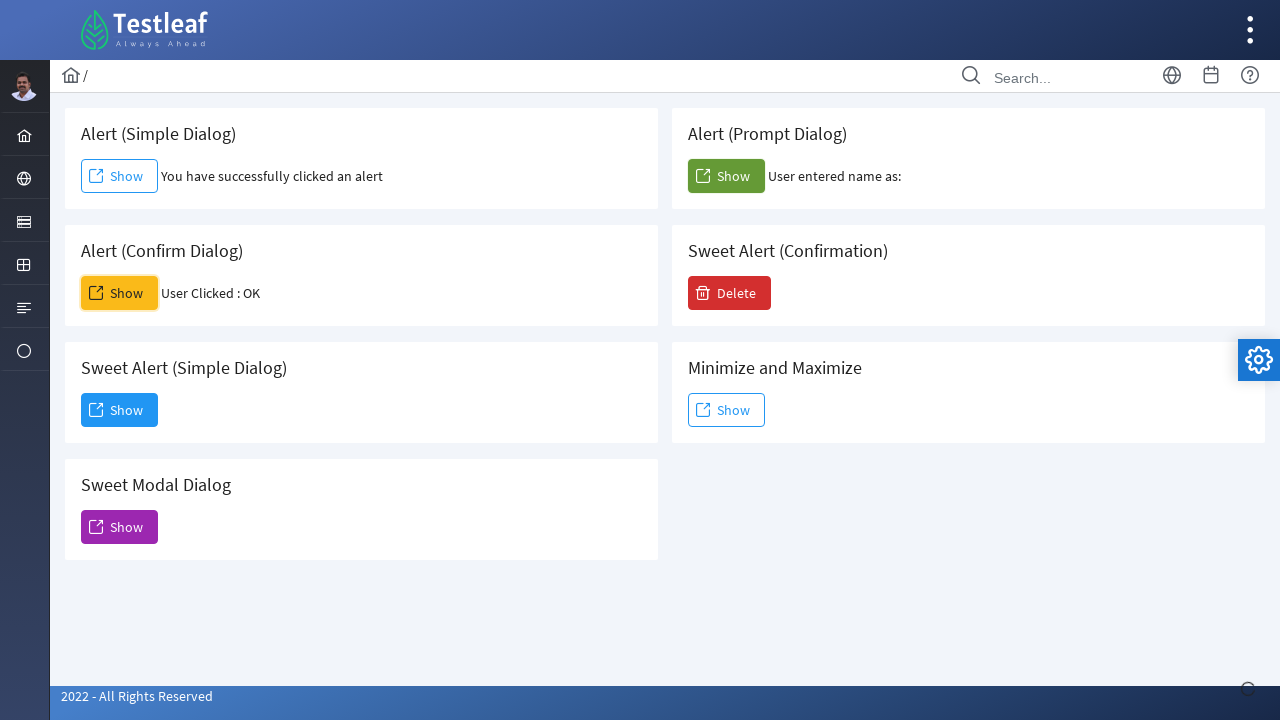

Dismissed confirmation alert dialog
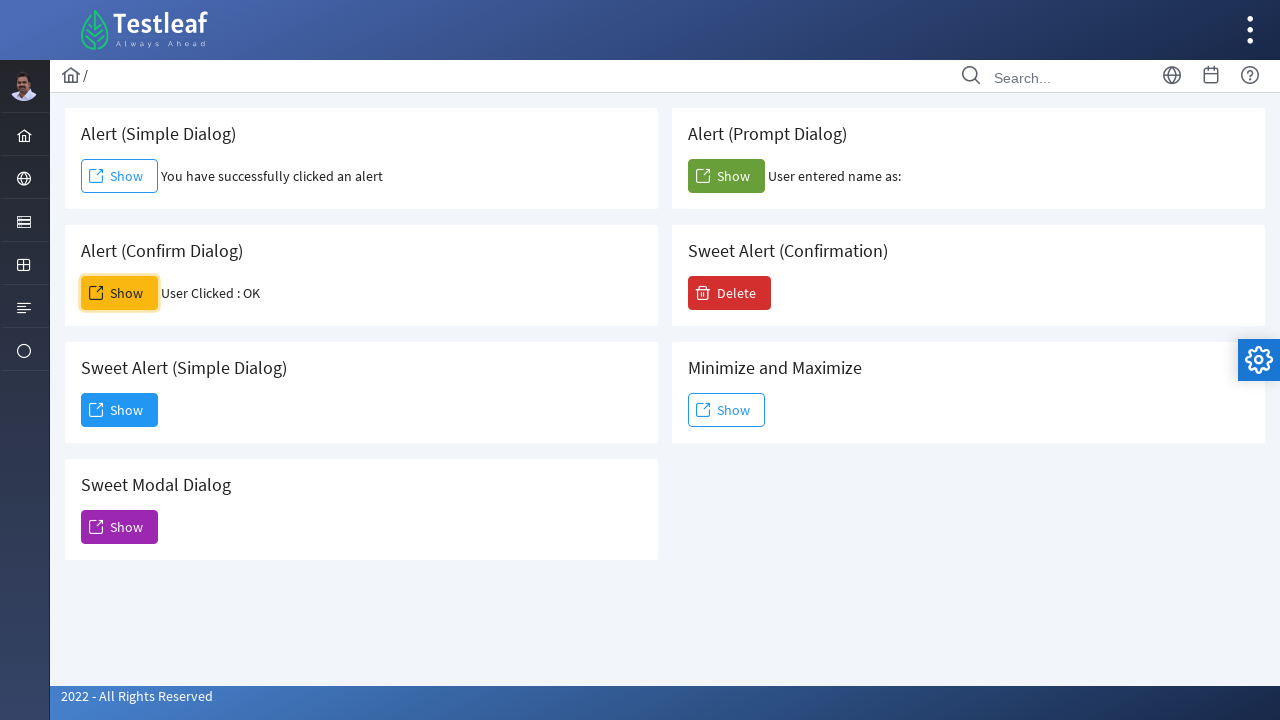

Clicked button to open modal dialog at (120, 410) on xpath=(//*[@class='ui-button ui-widget ui-state-default ui-corner-all ui-button-
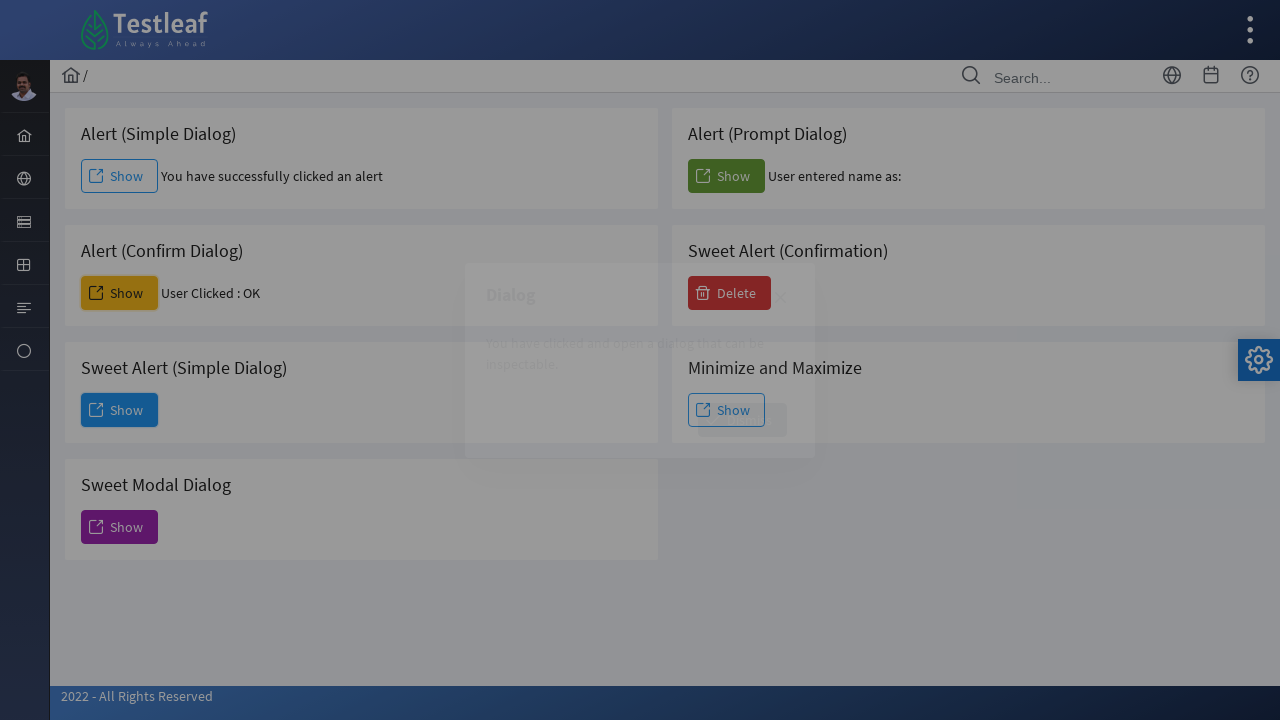

Closed the modal dialog at (742, 420) on xpath=//*[@class='ui-button ui-widget ui-state-default ui-corner-all ui-button-t
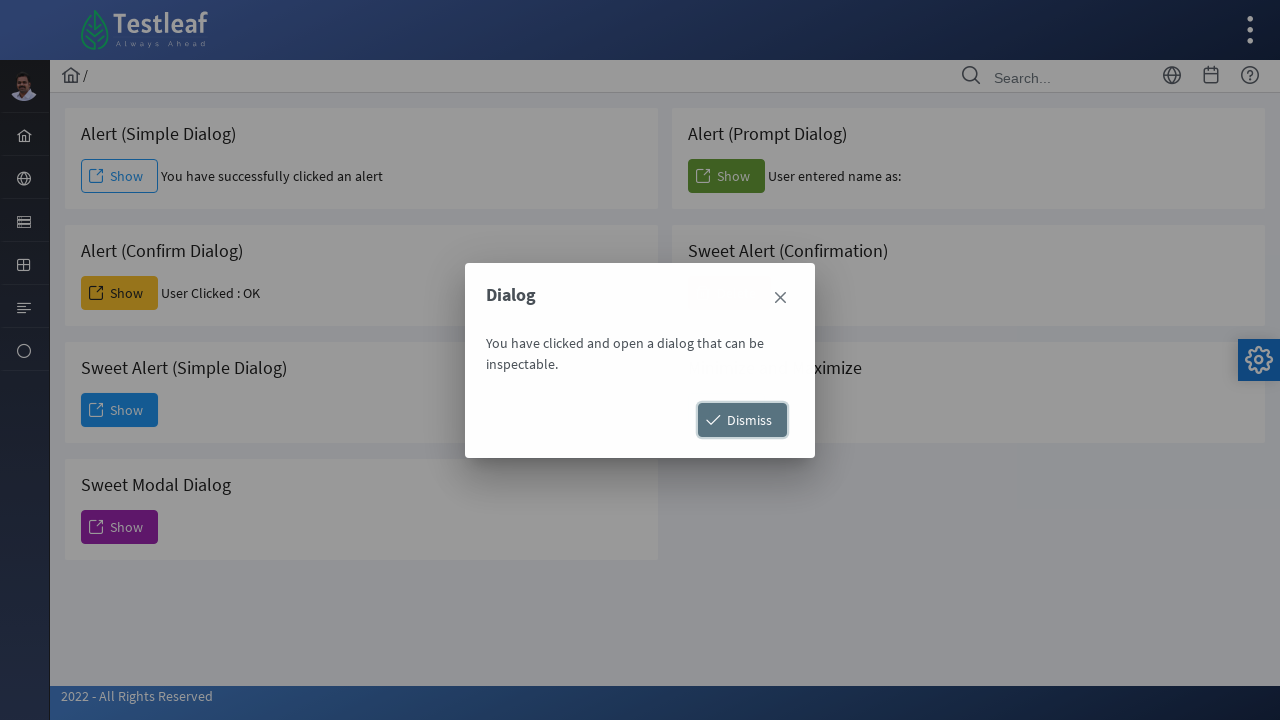

Clicked delete button to trigger confirmation dialog at (703, 293) on xpath=//*[@class='ui-button-icon-left ui-icon ui-c pi pi-trash']
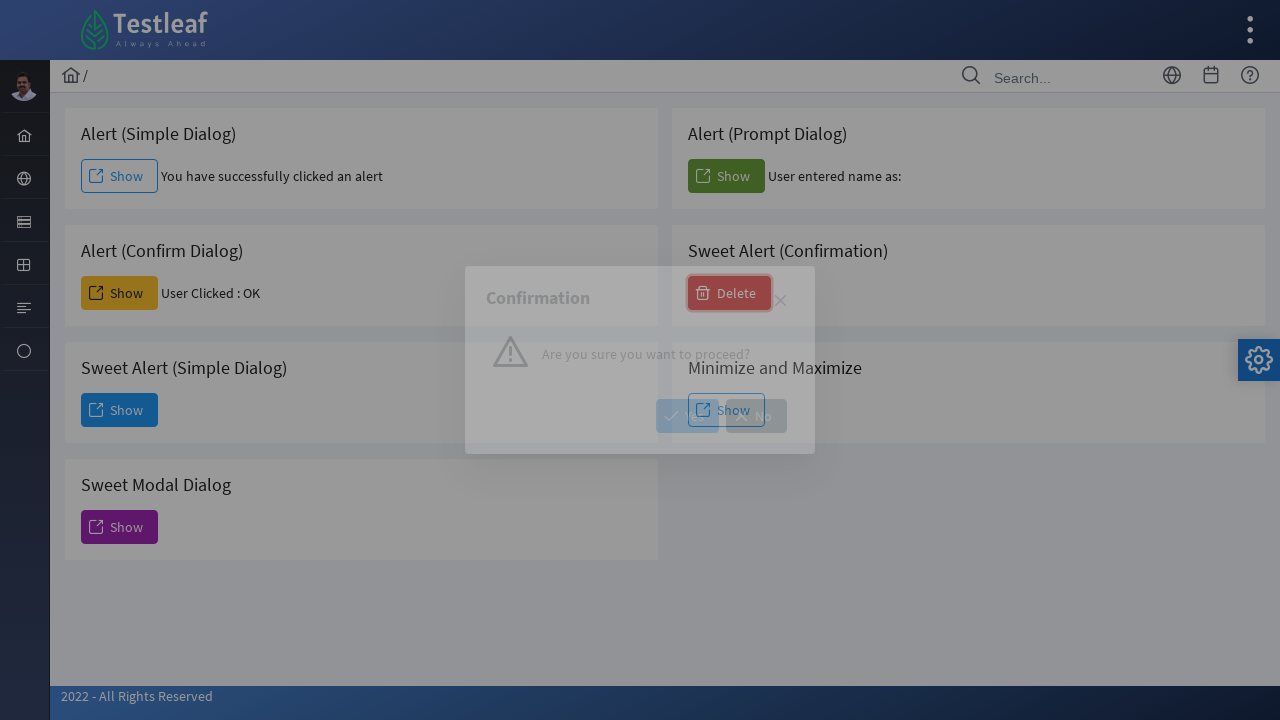

Confirmed deletion in confirmation dialog at (688, 416) on xpath=//*[@class='ui-button ui-widget ui-state-default ui-corner-all ui-button-t
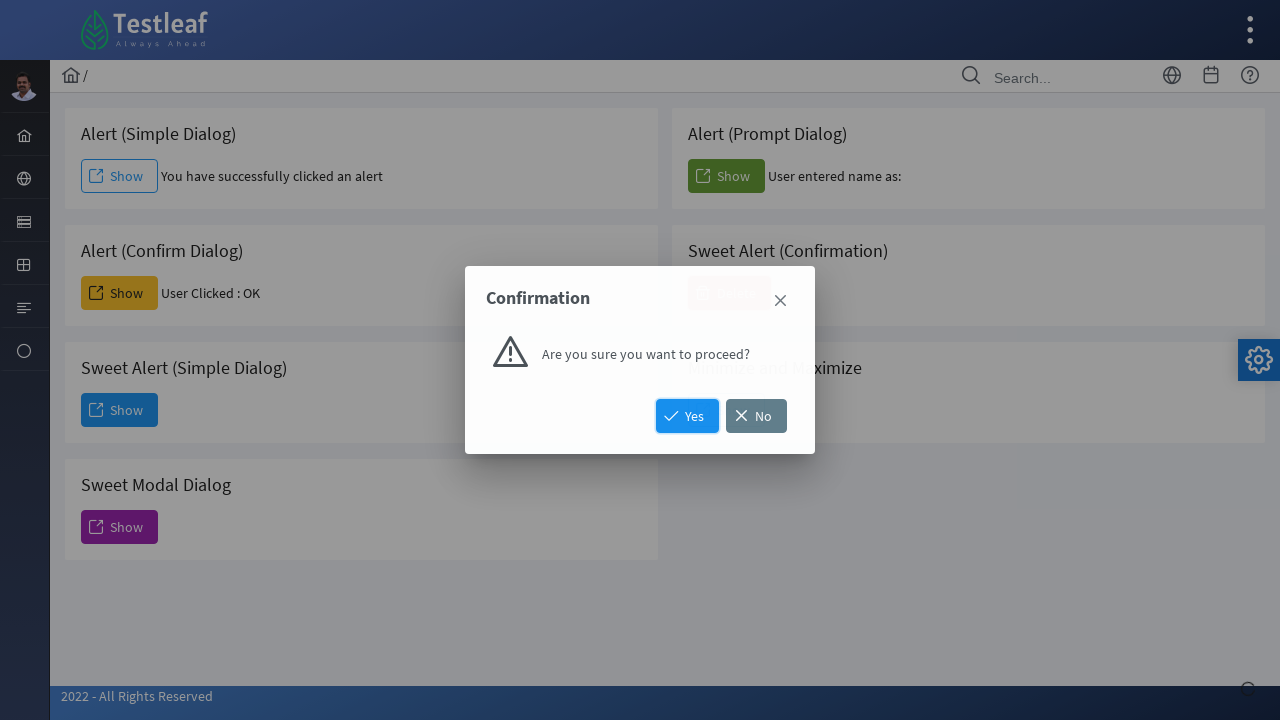

Clicked button to open minimize/maximize dialog at (726, 410) on xpath=(//*[@class='ui-button ui-widget ui-state-default ui-corner-all ui-button-
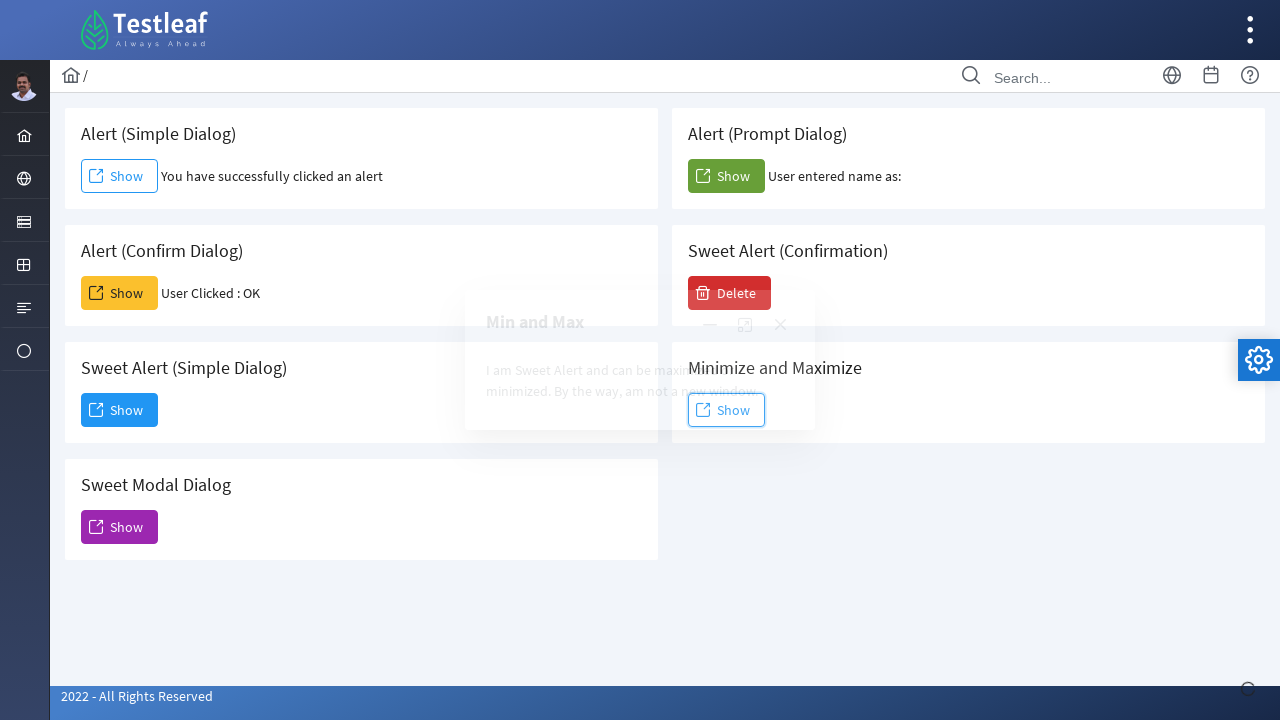

Clicked minimize button on dialog at (710, 325) on xpath=//*[@class='ui-icon ui-icon-minus']
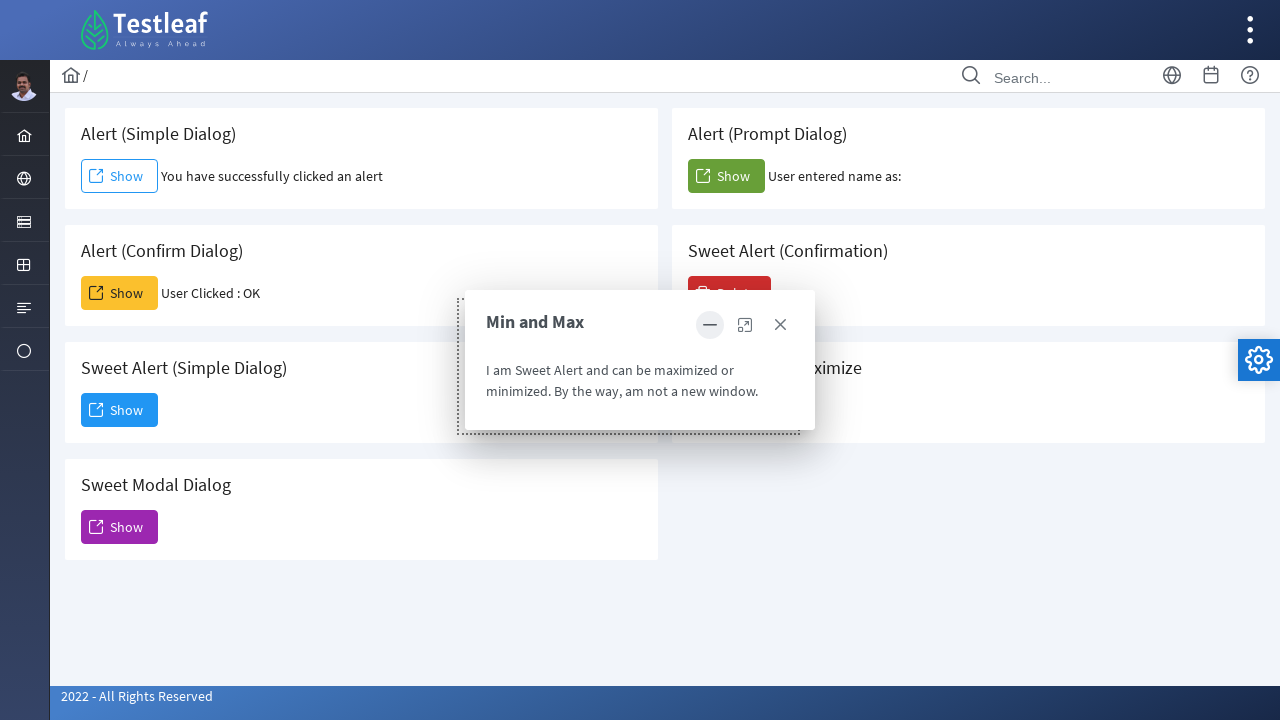

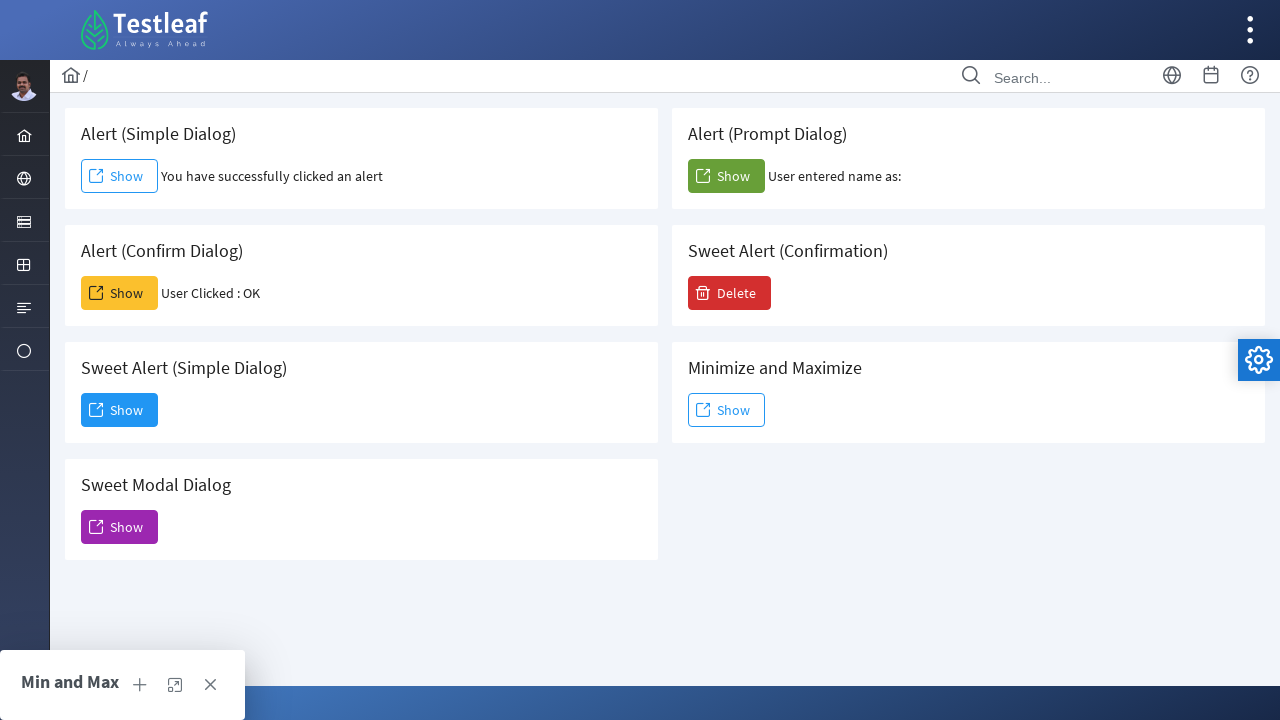